Tests clearing an input field by typing text and then deleting it character by character using backspace

Starting URL: https://www.qa-practice.com/elements/input/simple

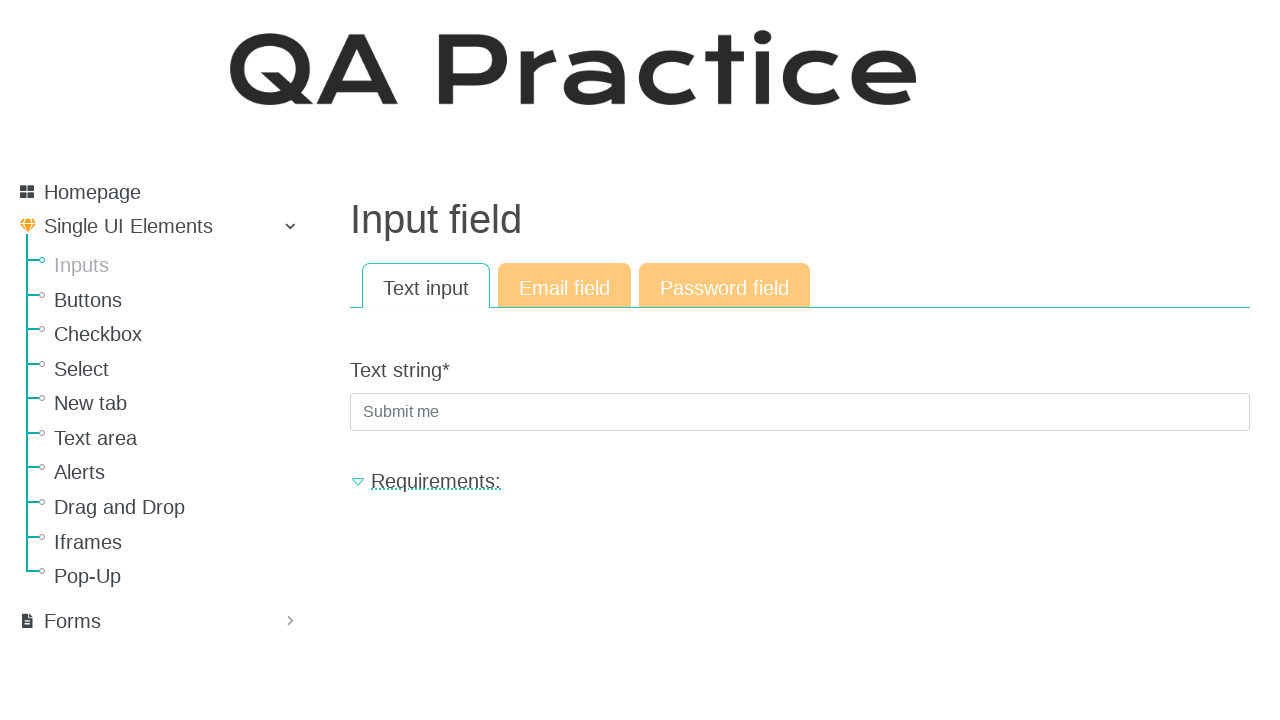

Filled input field with 'TestInput' on input[placeholder="Submit me"]
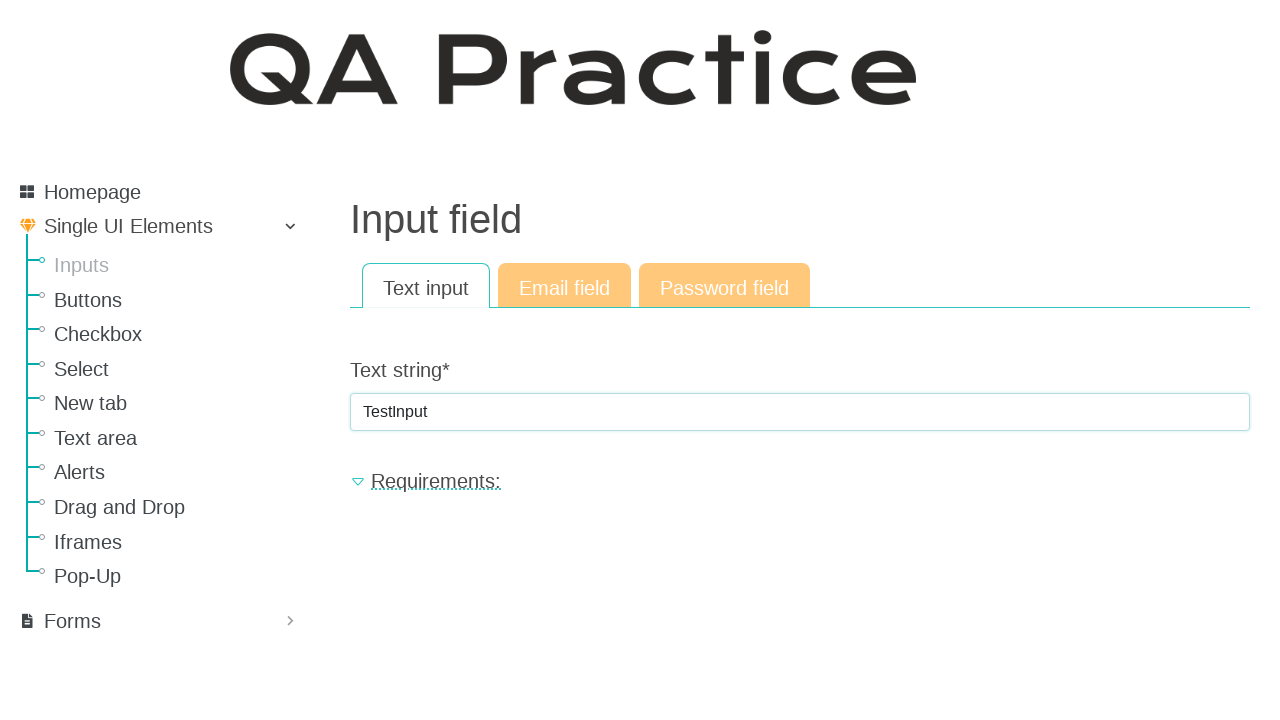

Clicked on input field to focus it at (800, 412) on input[placeholder="Submit me"]
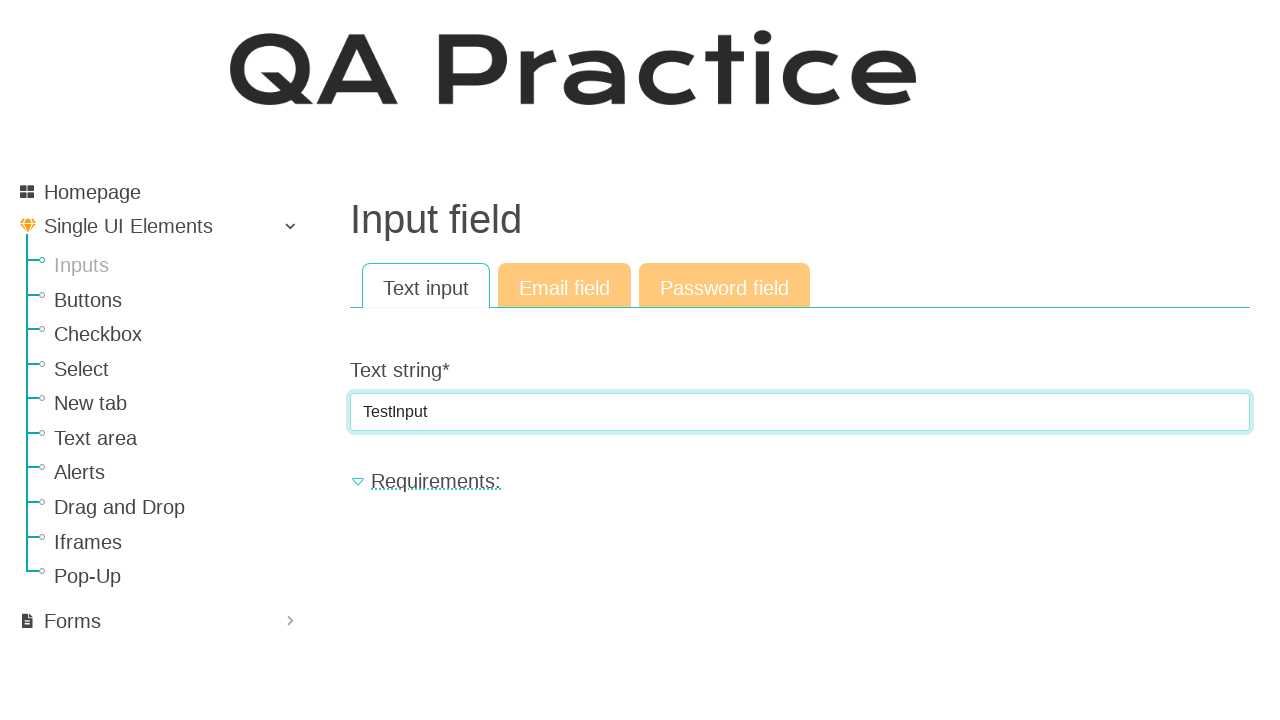

Selected all text in input field with Ctrl+A
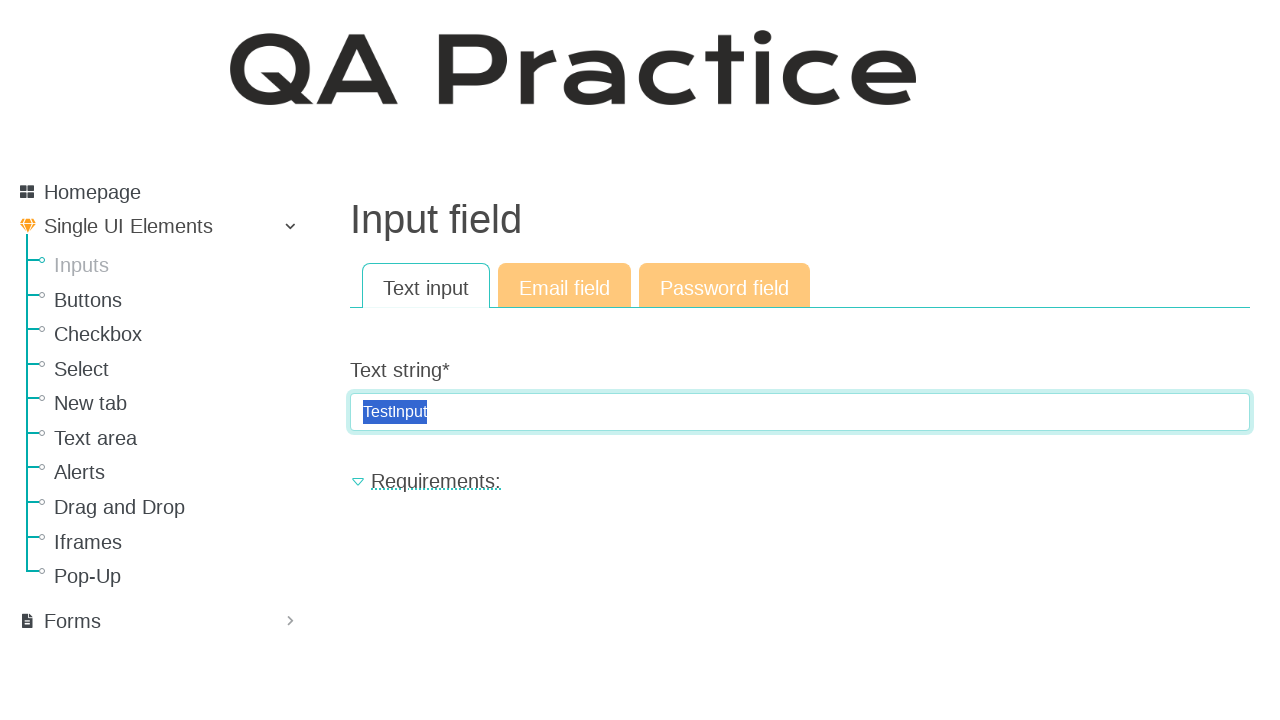

Pressed Backspace to delete selected text
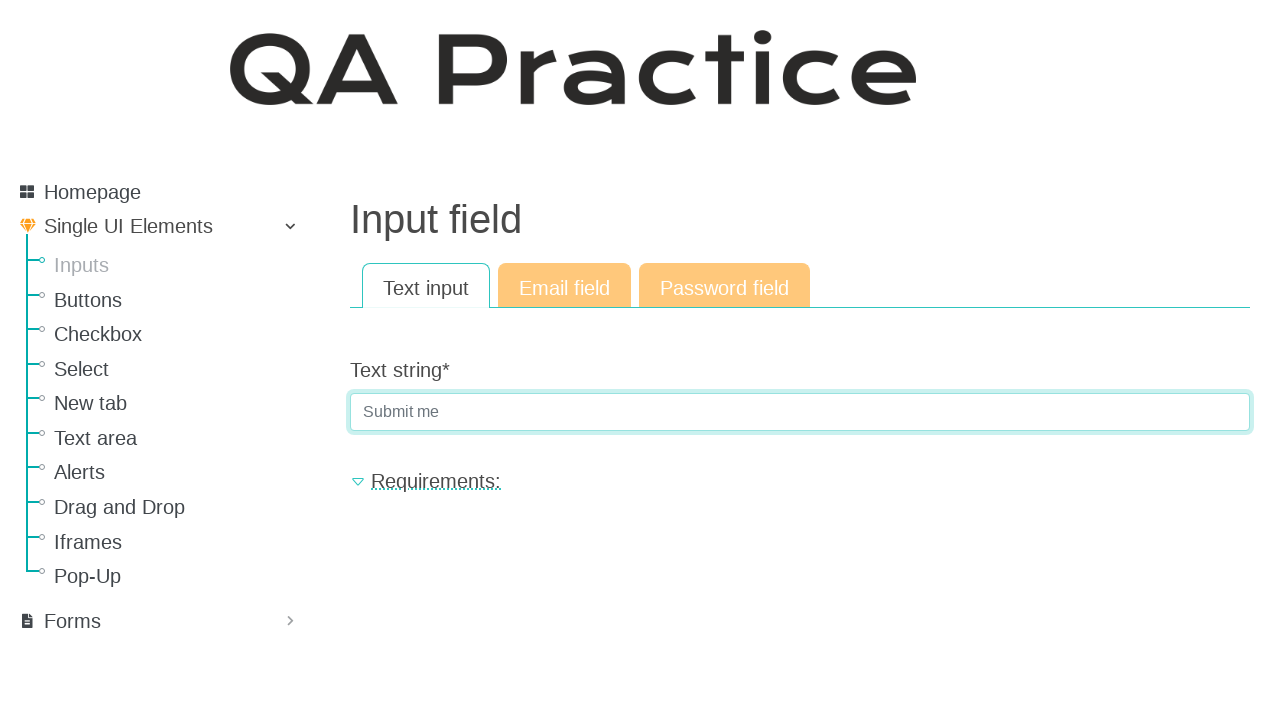

Verified that input field is empty
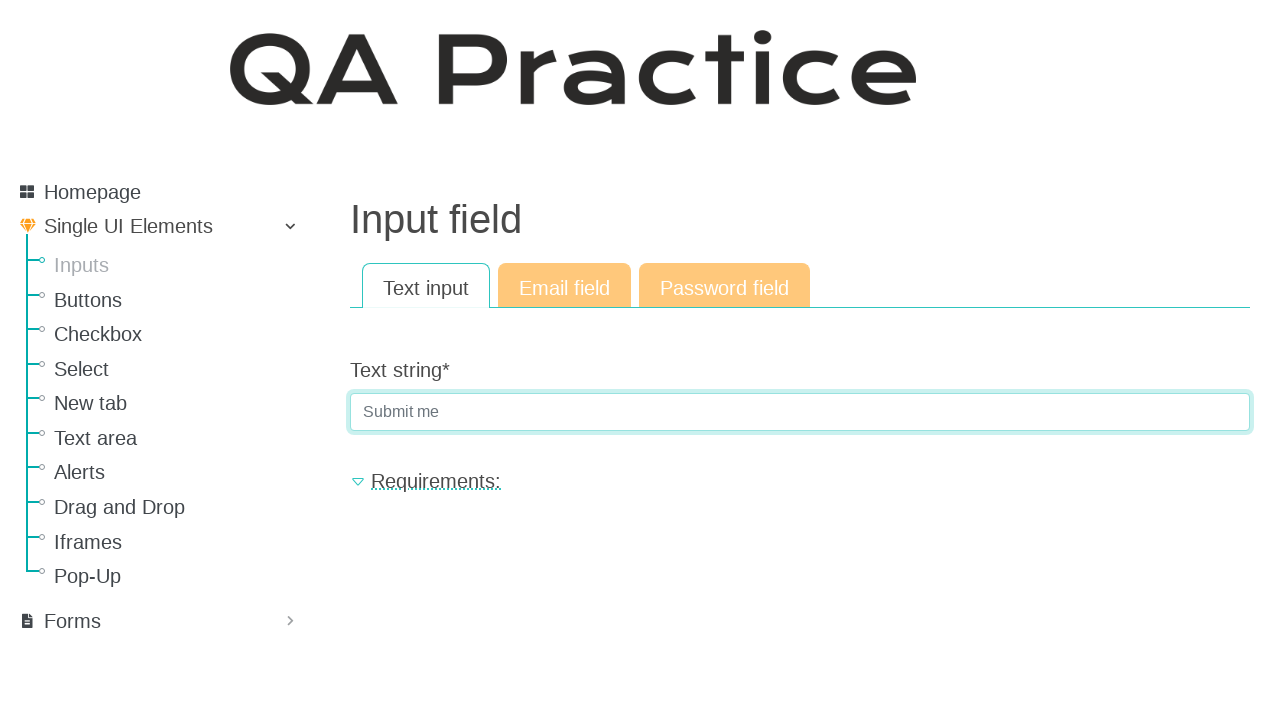

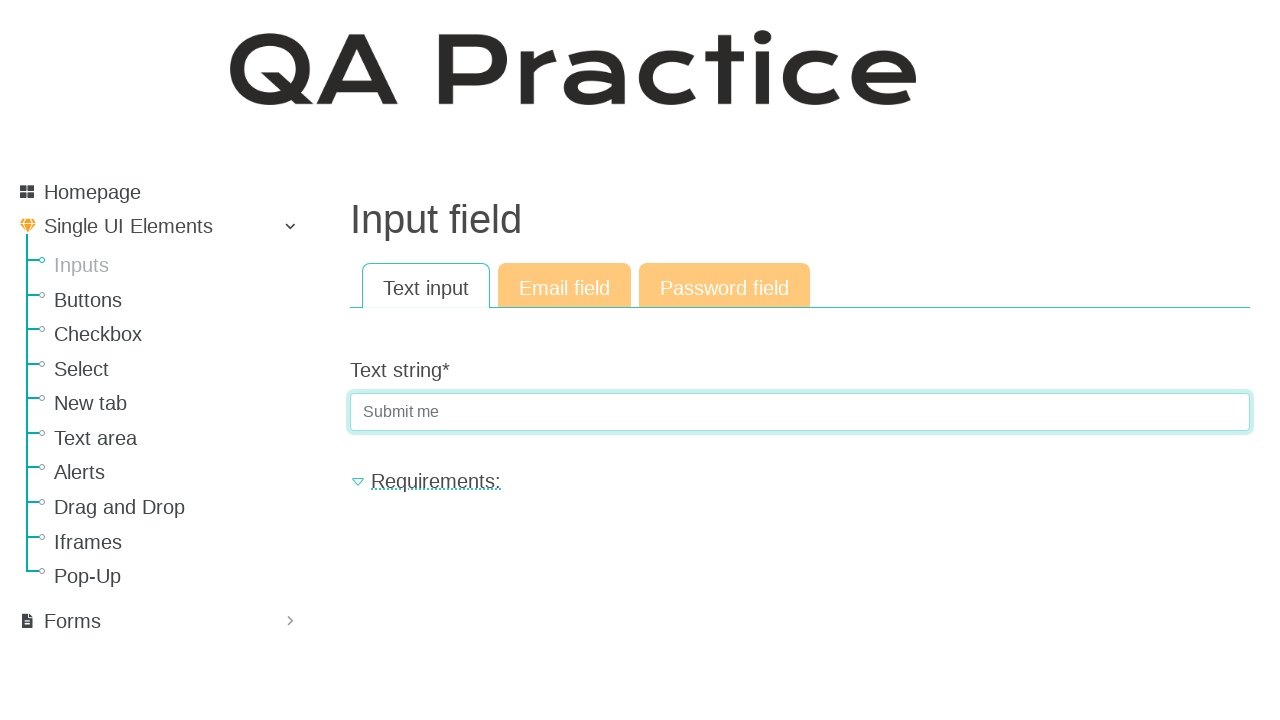